Tests dropdown and checkbox functionality on a practice page by clicking a senior citizen discount checkbox, selecting a round trip radio button to enable the return date calendar, and incrementing the adult passenger count to 5 using a dropdown.

Starting URL: https://rahulshettyacademy.com/dropdownsPractise/

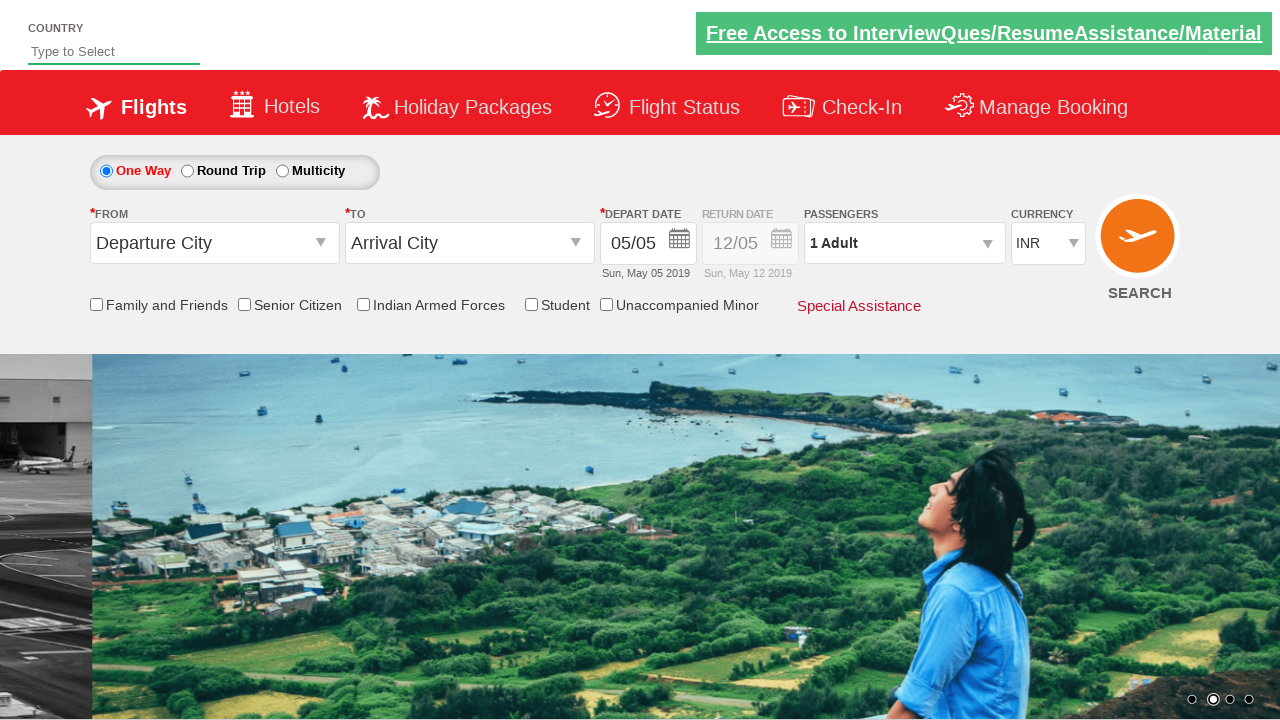

Located senior citizen discount checkbox
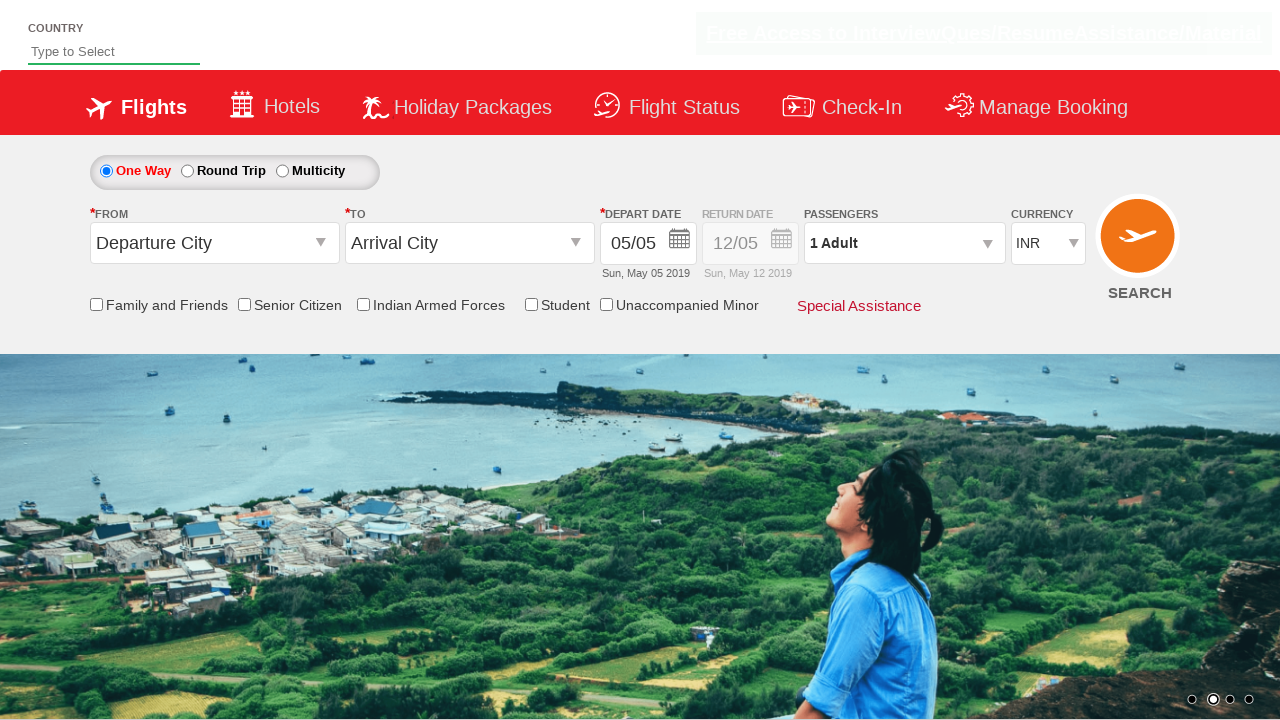

Verified senior citizen checkbox is not initially selected
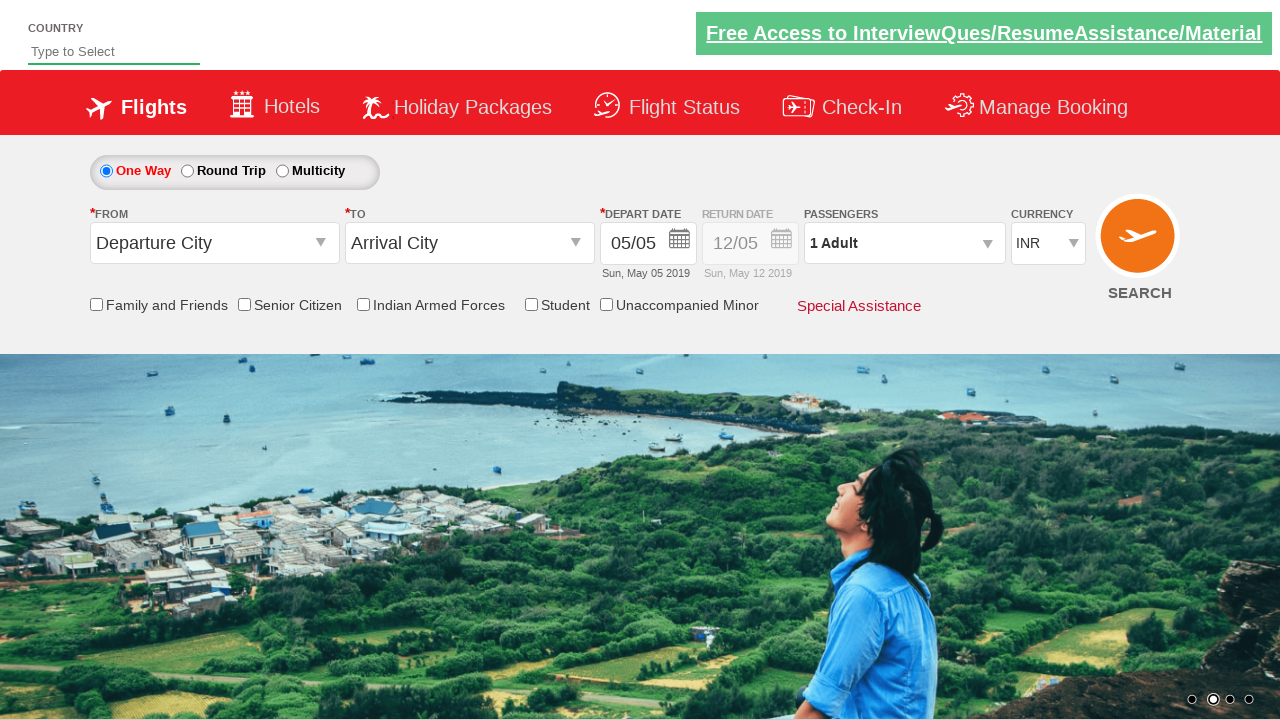

Clicked senior citizen discount checkbox at (244, 304) on input[id*='SeniorCitizenDiscount']
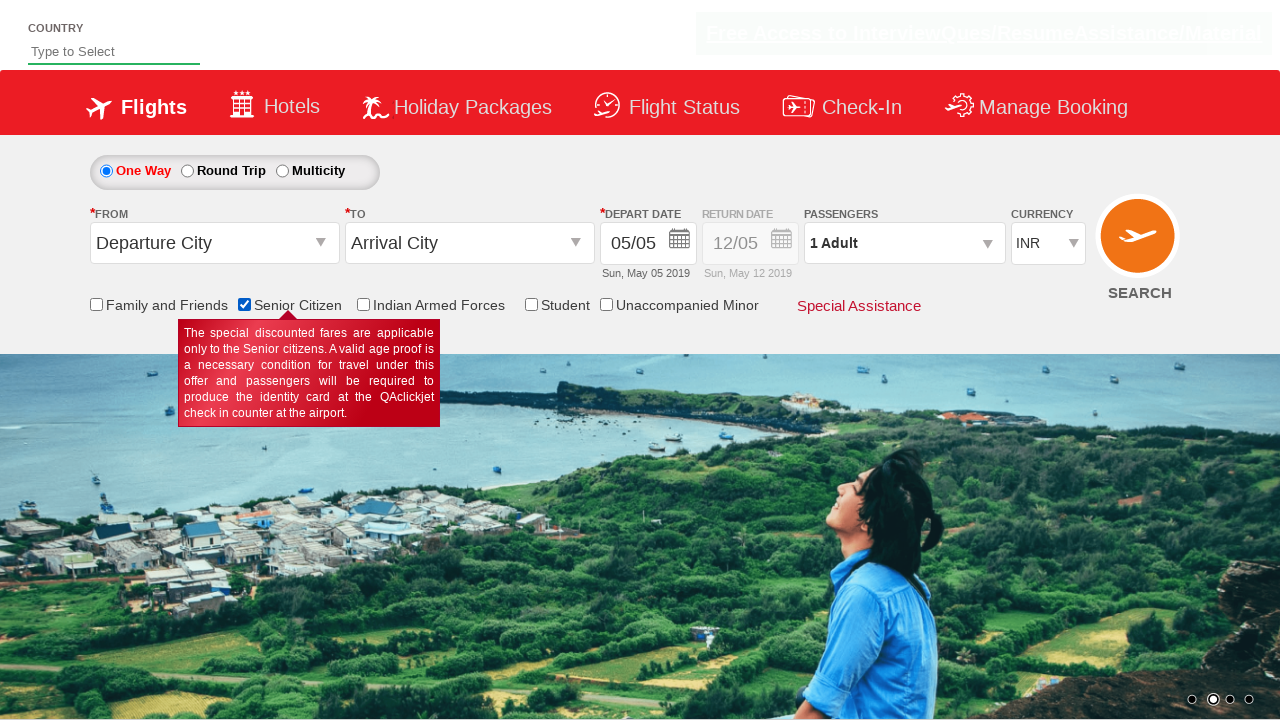

Verified senior citizen checkbox is now selected
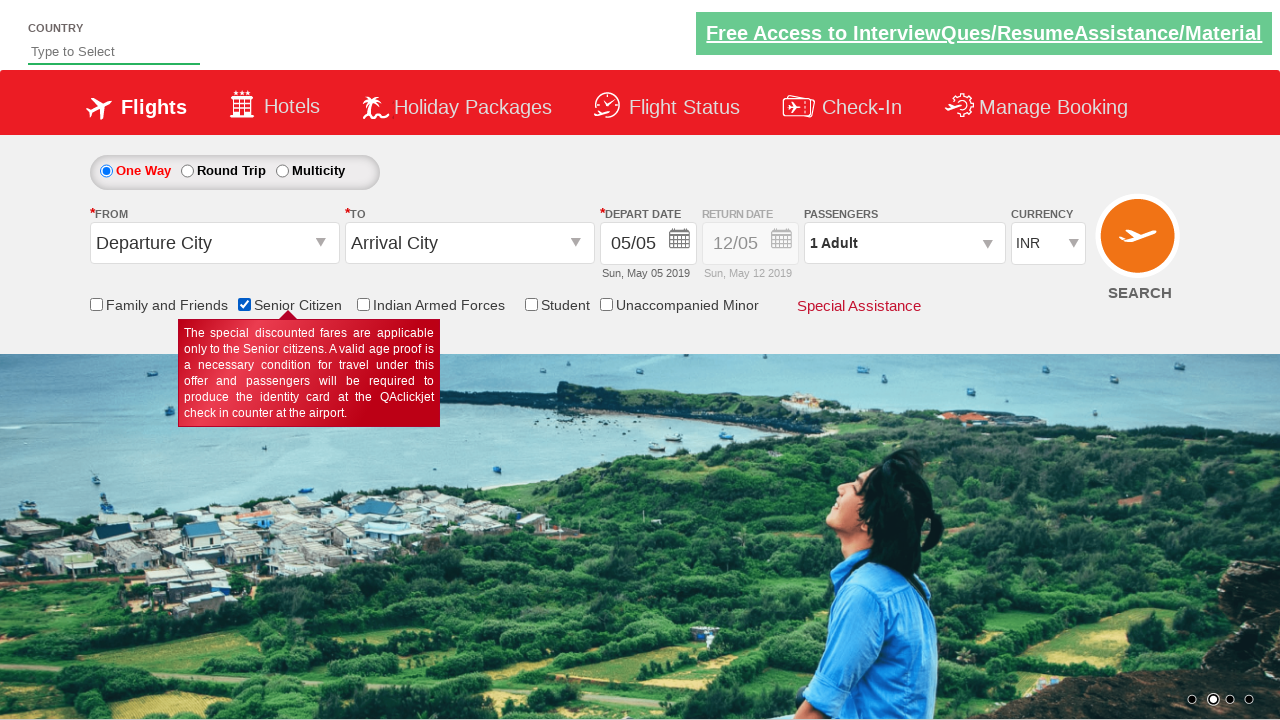

Clicked round trip radio button at (187, 171) on #ctl00_mainContent_rbtnl_Trip_1
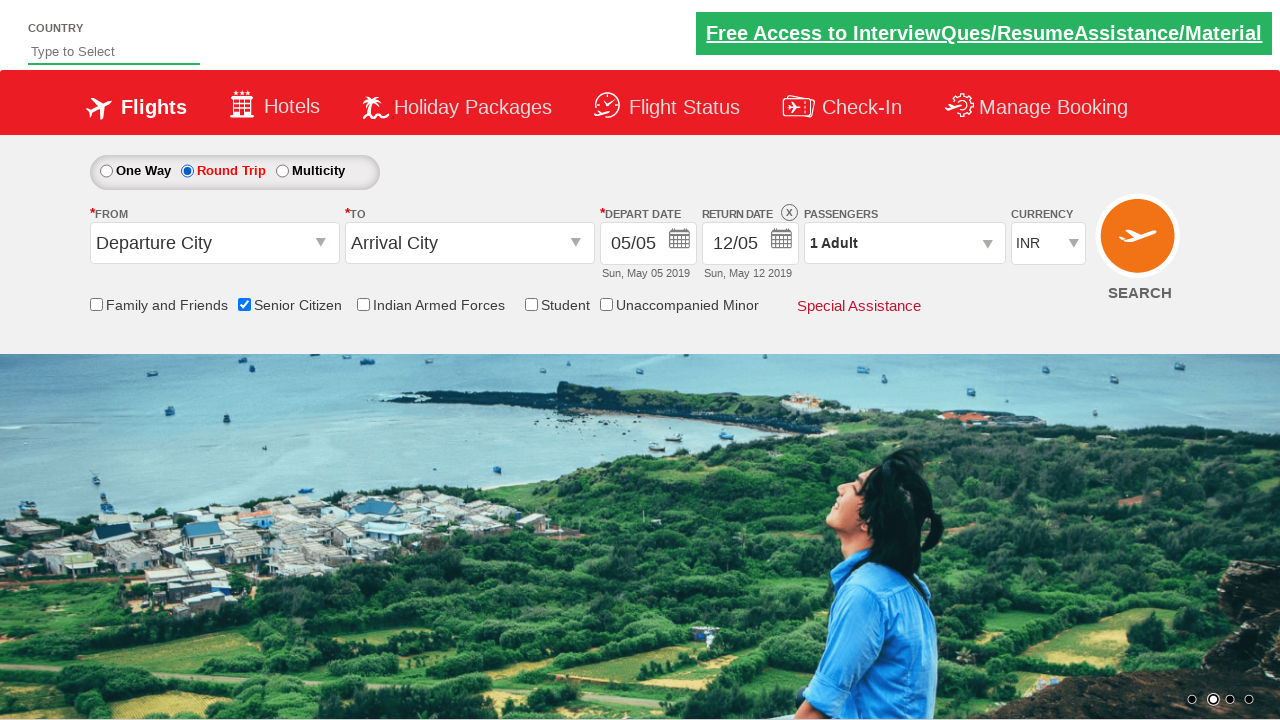

Retrieved style attribute of return date calendar container
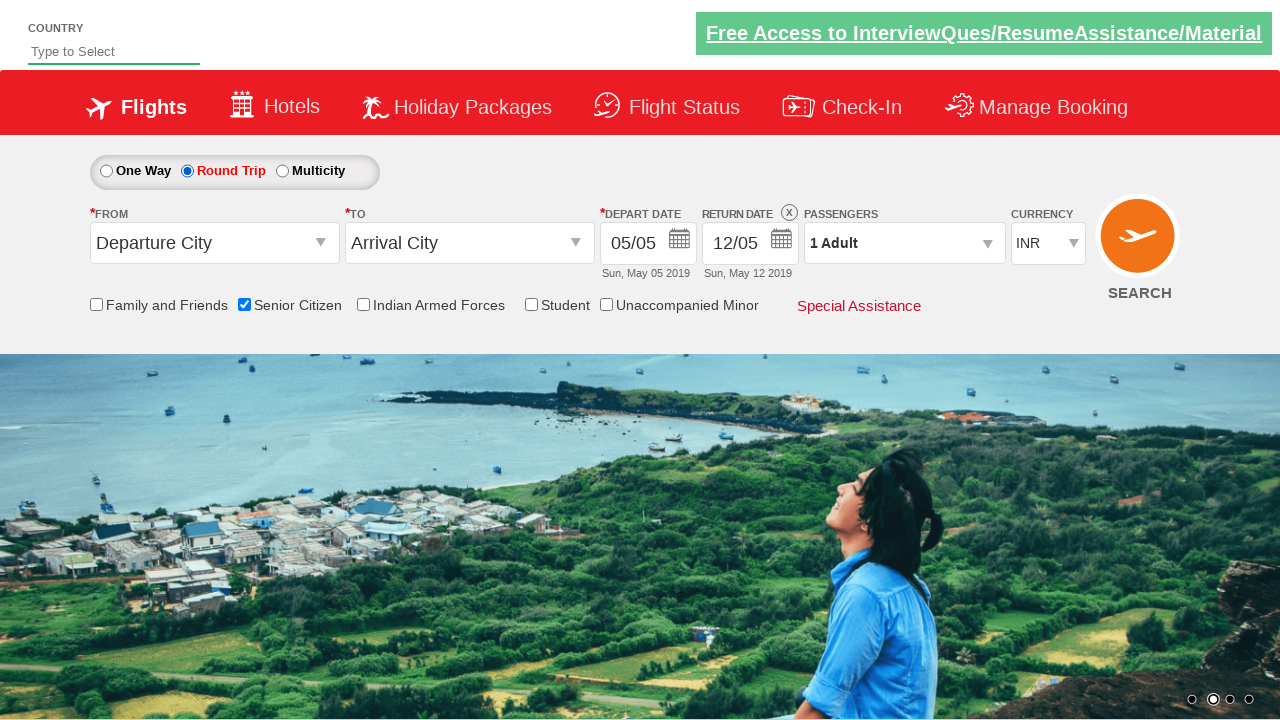

Verified return date calendar is enabled
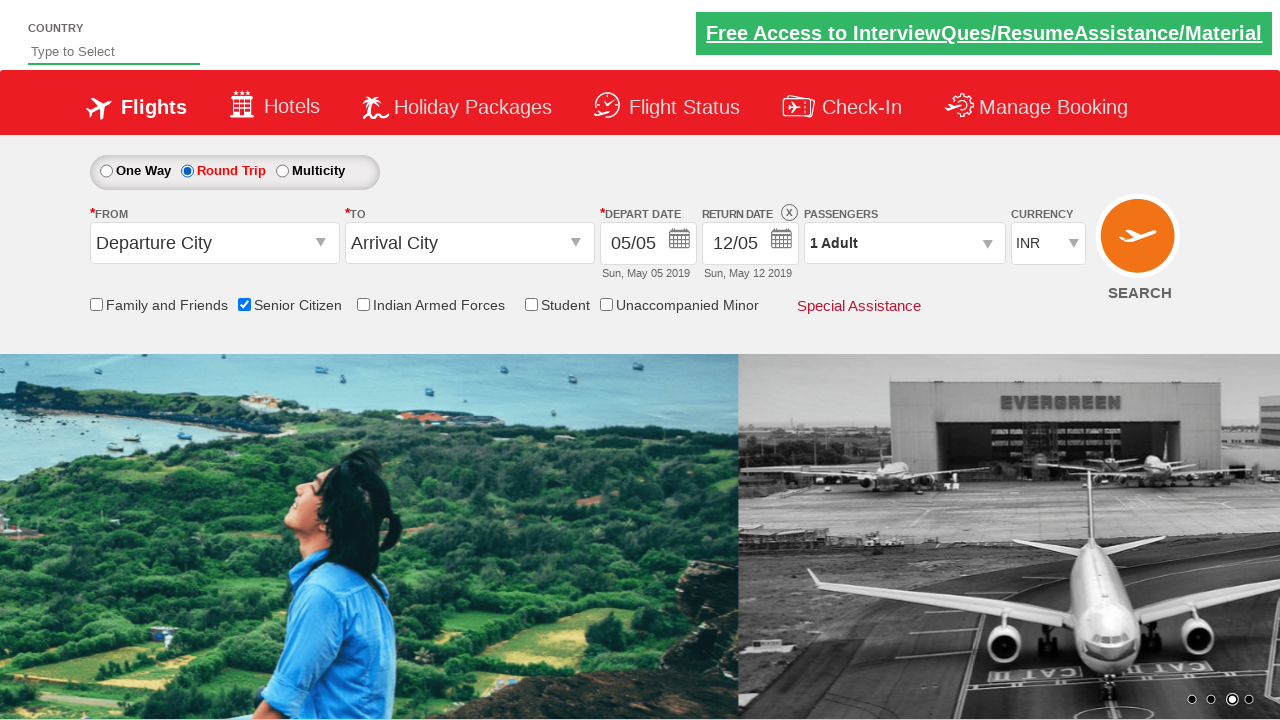

Clicked passengers dropdown to open it at (904, 243) on #divpaxinfo
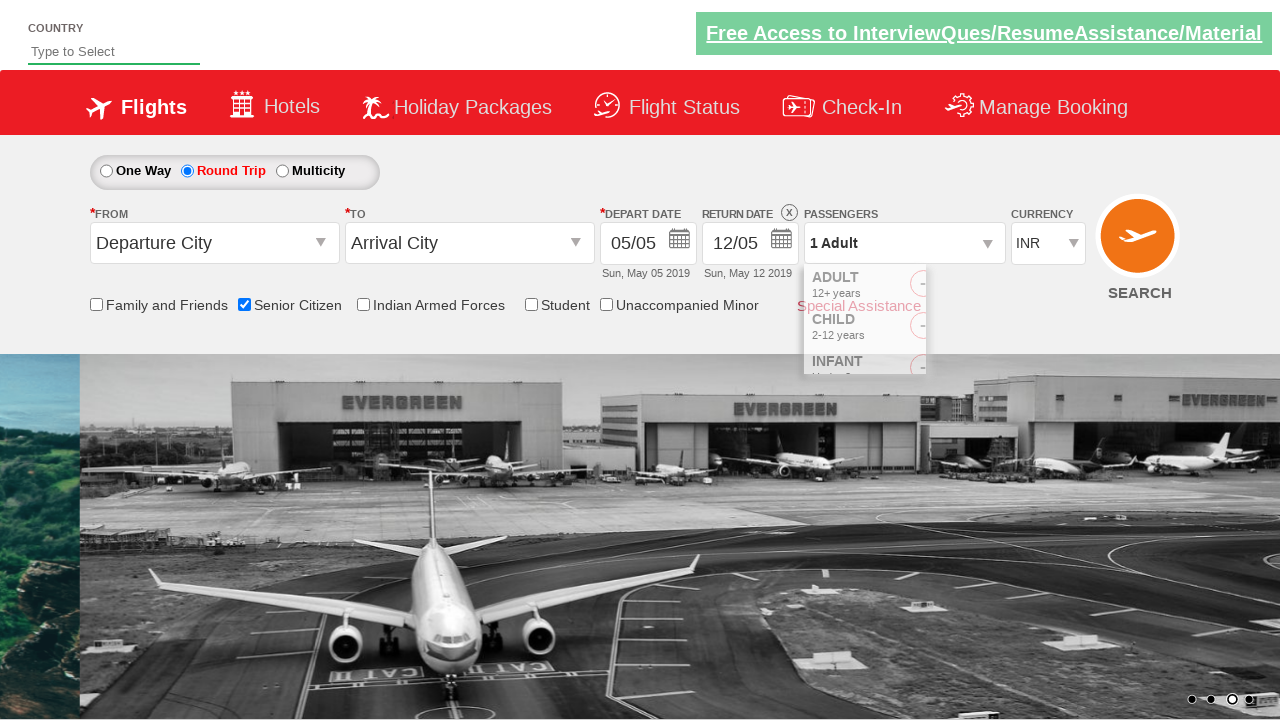

Waited for dropdown menu to be visible
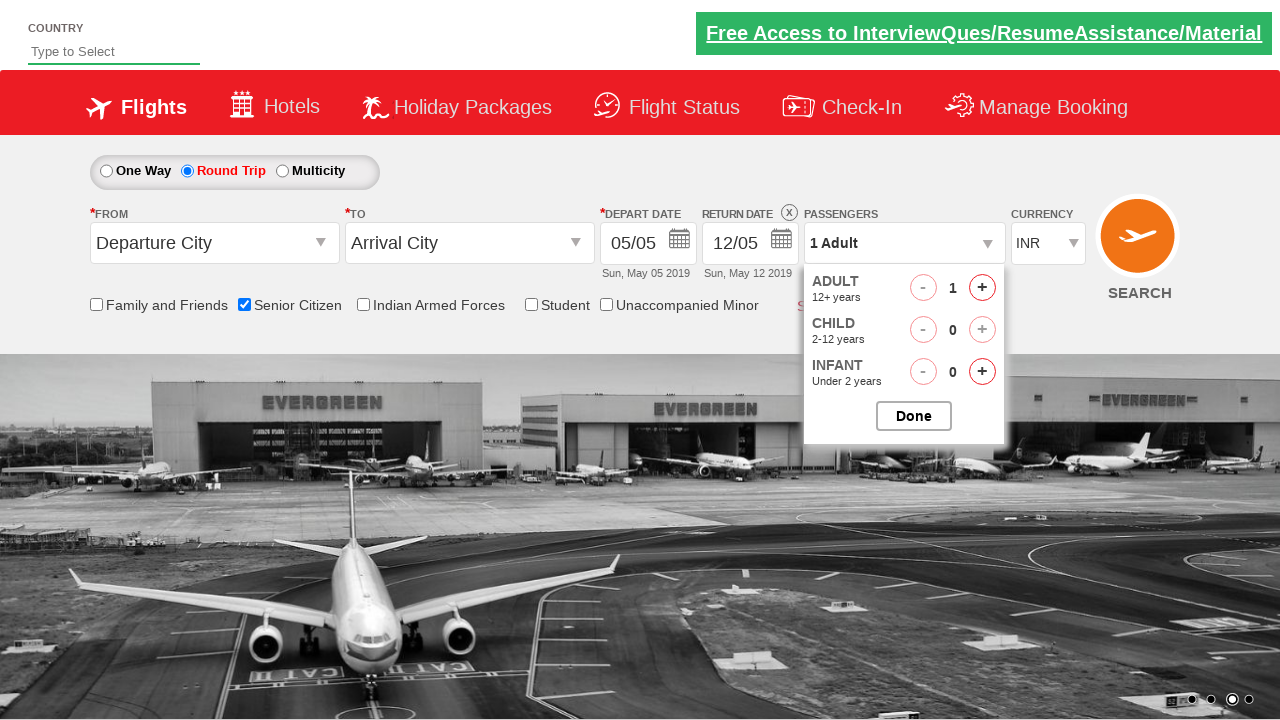

Clicked Adult increment button (click 1 of 4) at (982, 288) on #hrefIncAdt
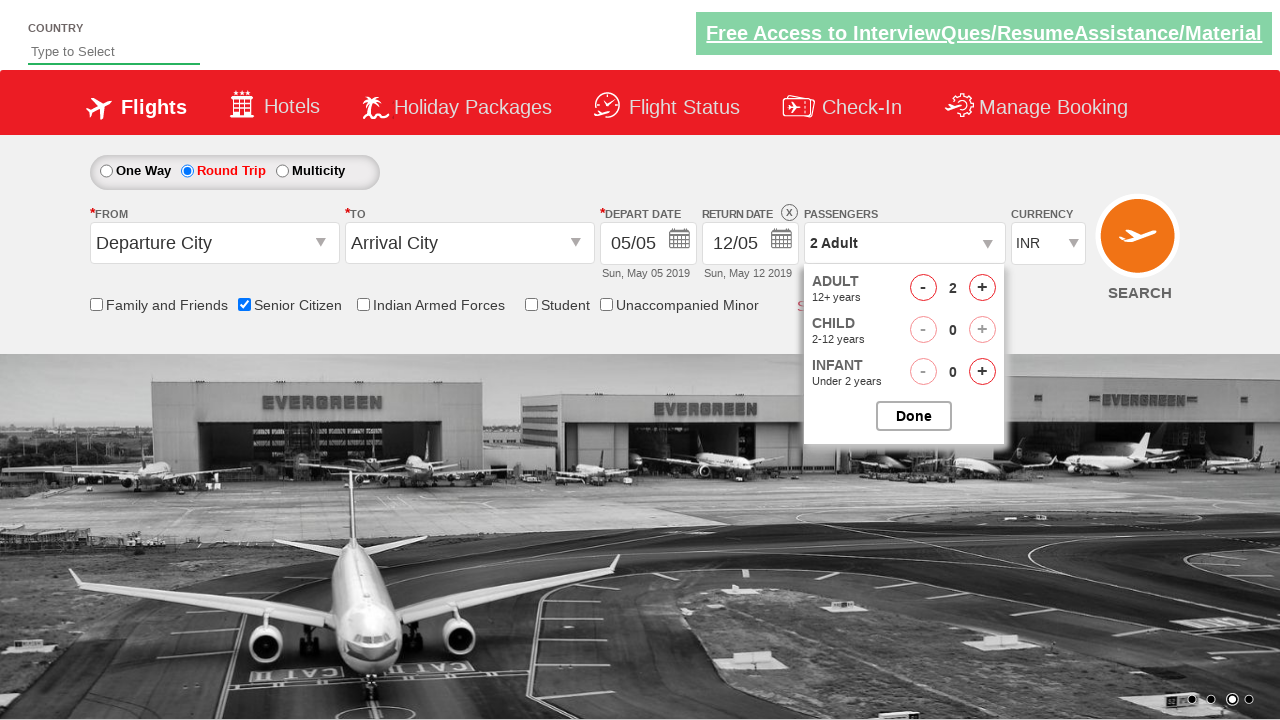

Clicked Adult increment button (click 2 of 4) at (982, 288) on #hrefIncAdt
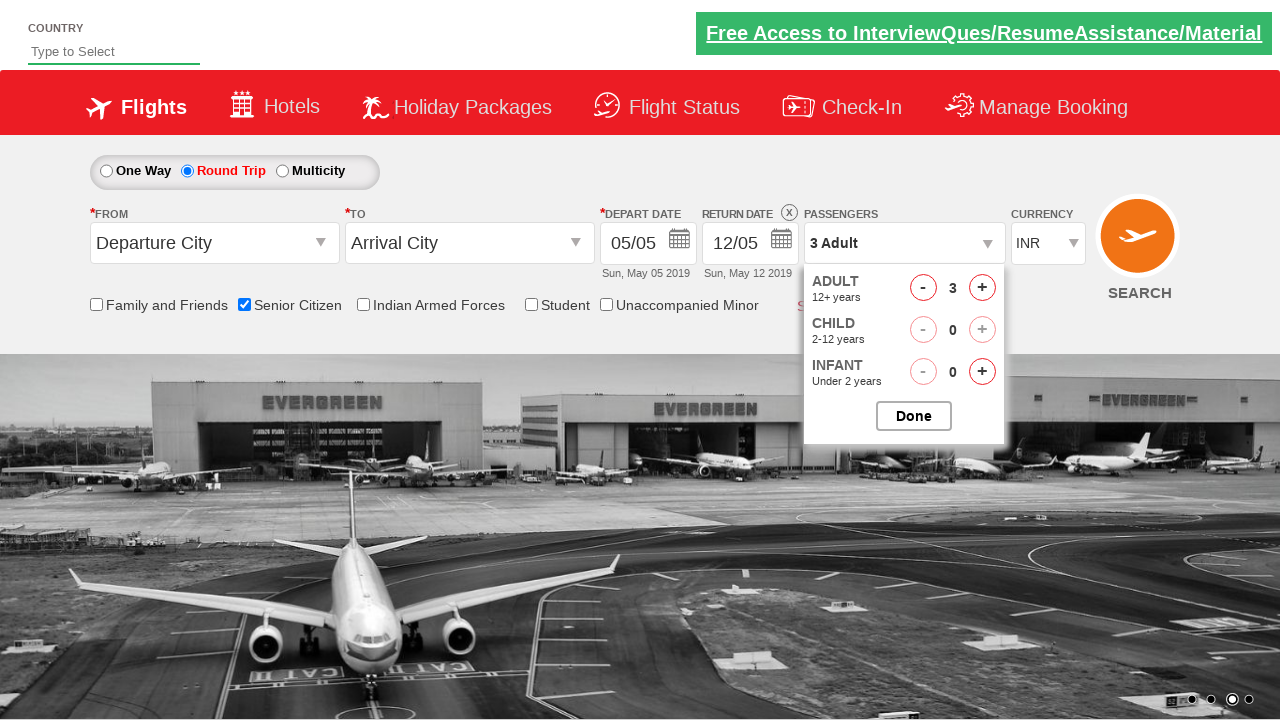

Clicked Adult increment button (click 3 of 4) at (982, 288) on #hrefIncAdt
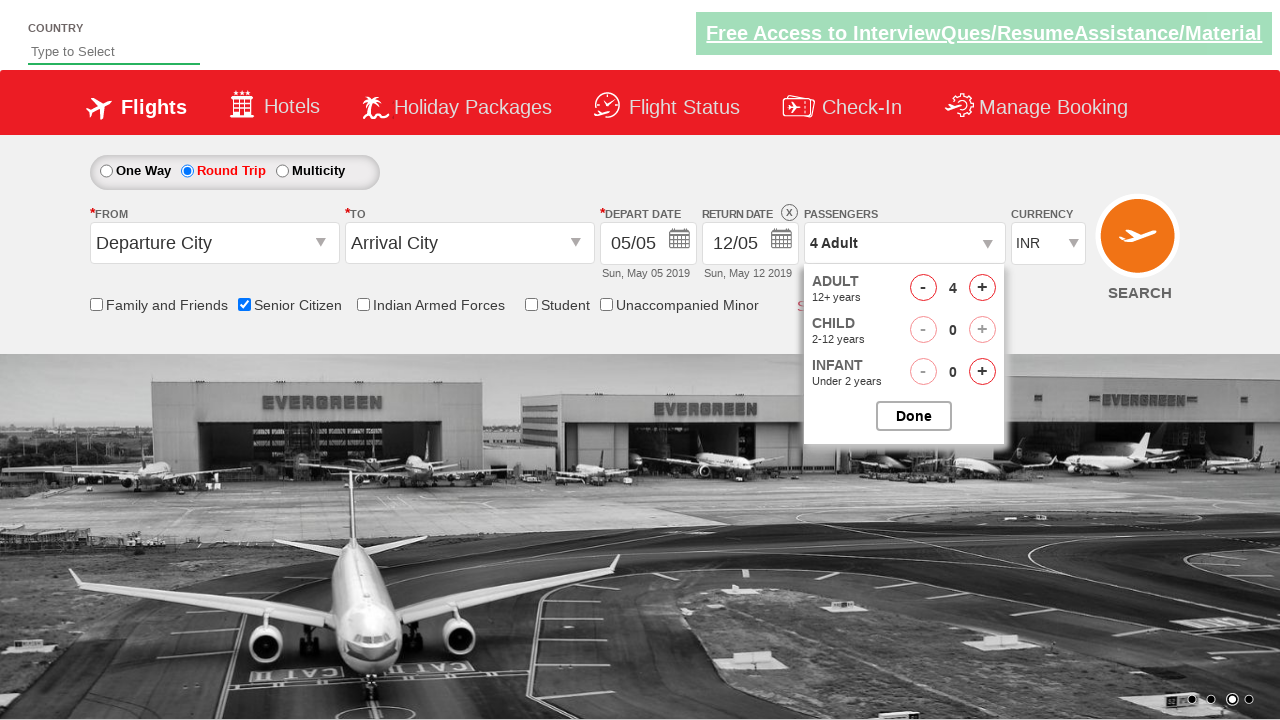

Clicked Adult increment button (click 4 of 4) at (982, 288) on #hrefIncAdt
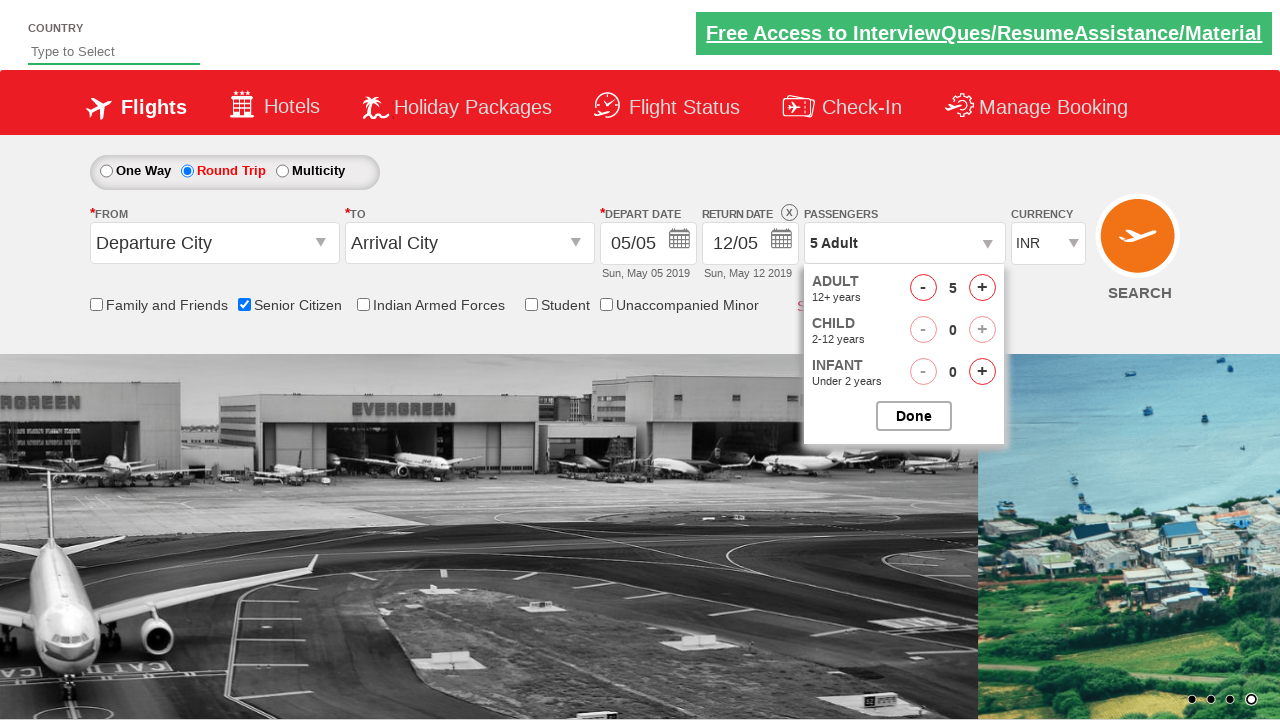

Clicked DONE button to close passengers dropdown at (914, 416) on #btnclosepaxoption
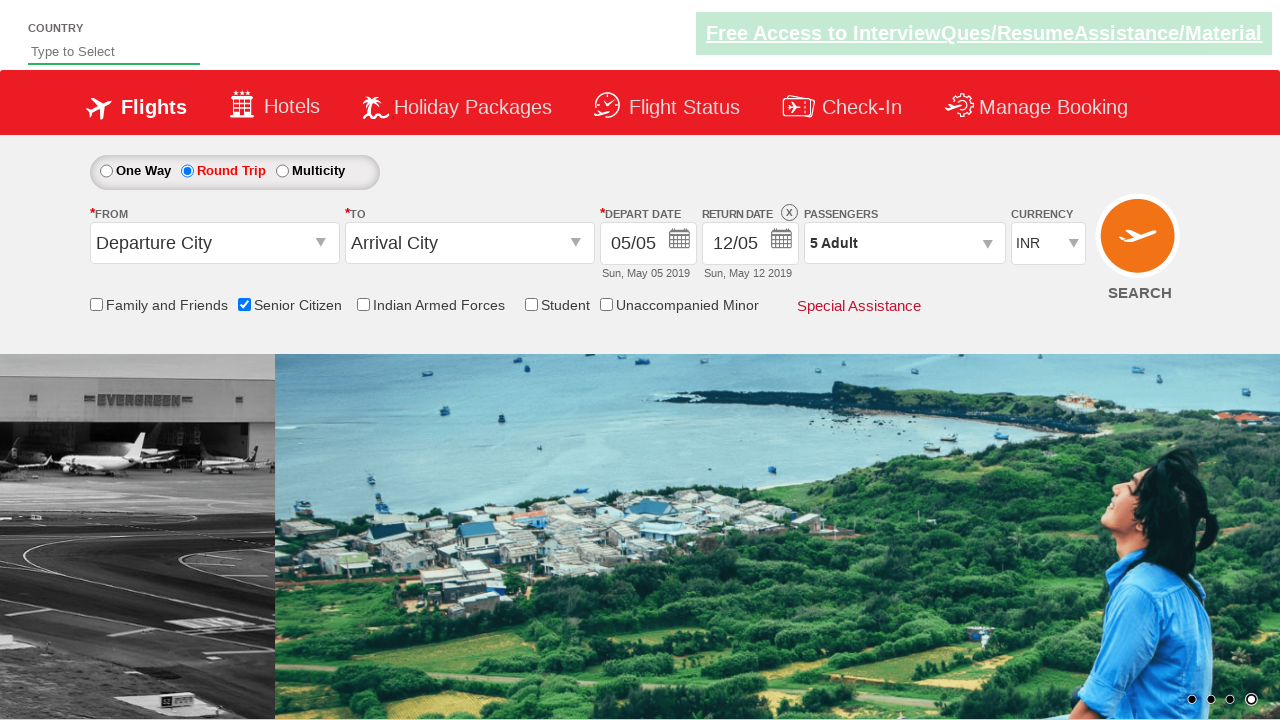

Retrieved passenger count text from dropdown display
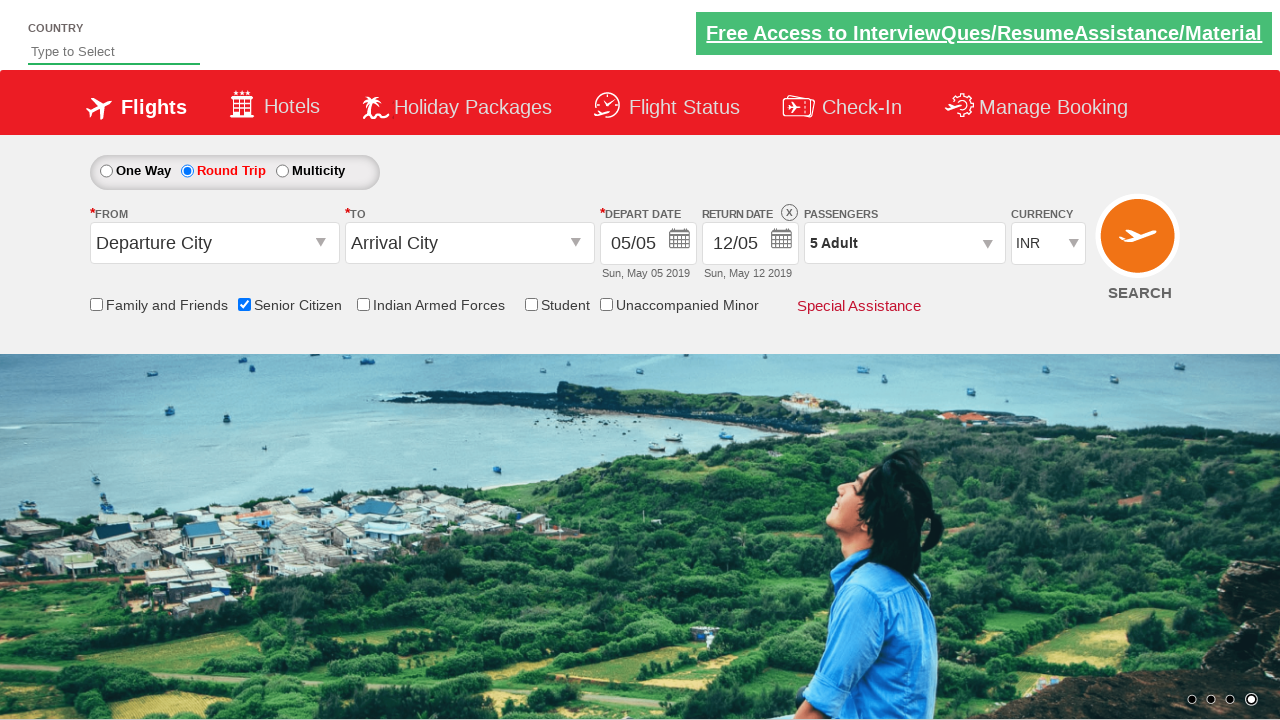

Verified passenger count displays '5 Adult' as expected
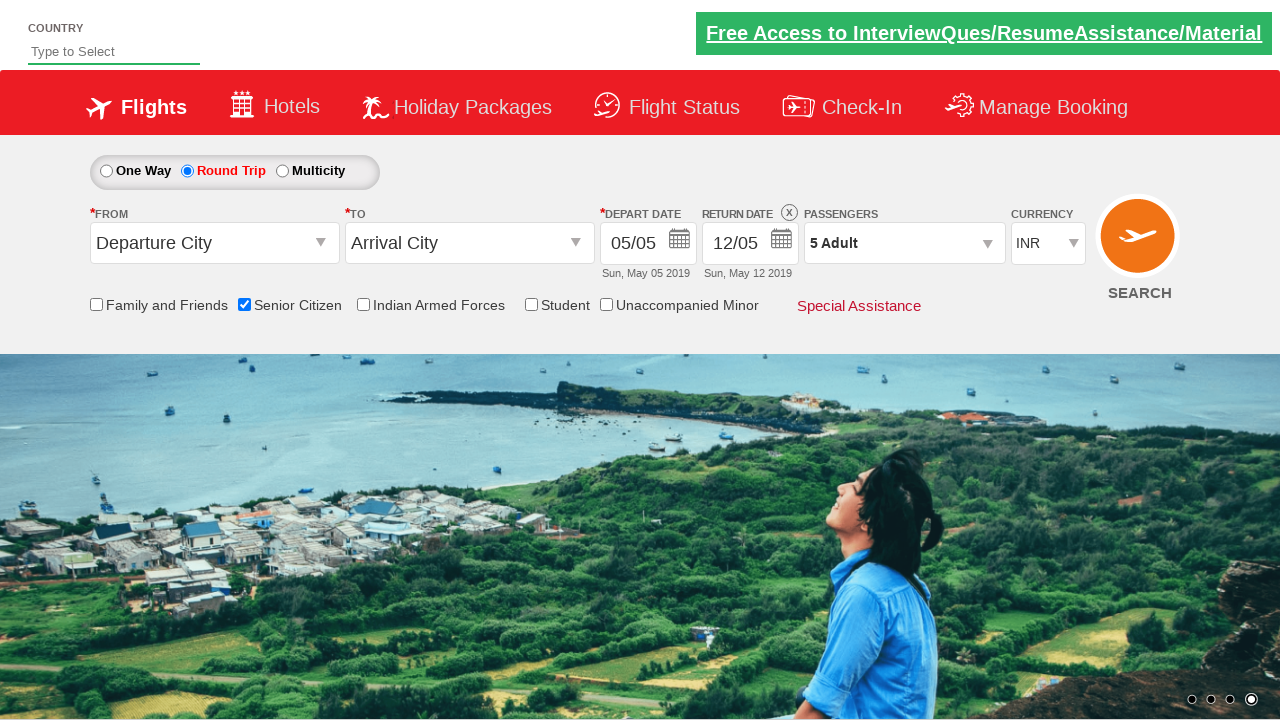

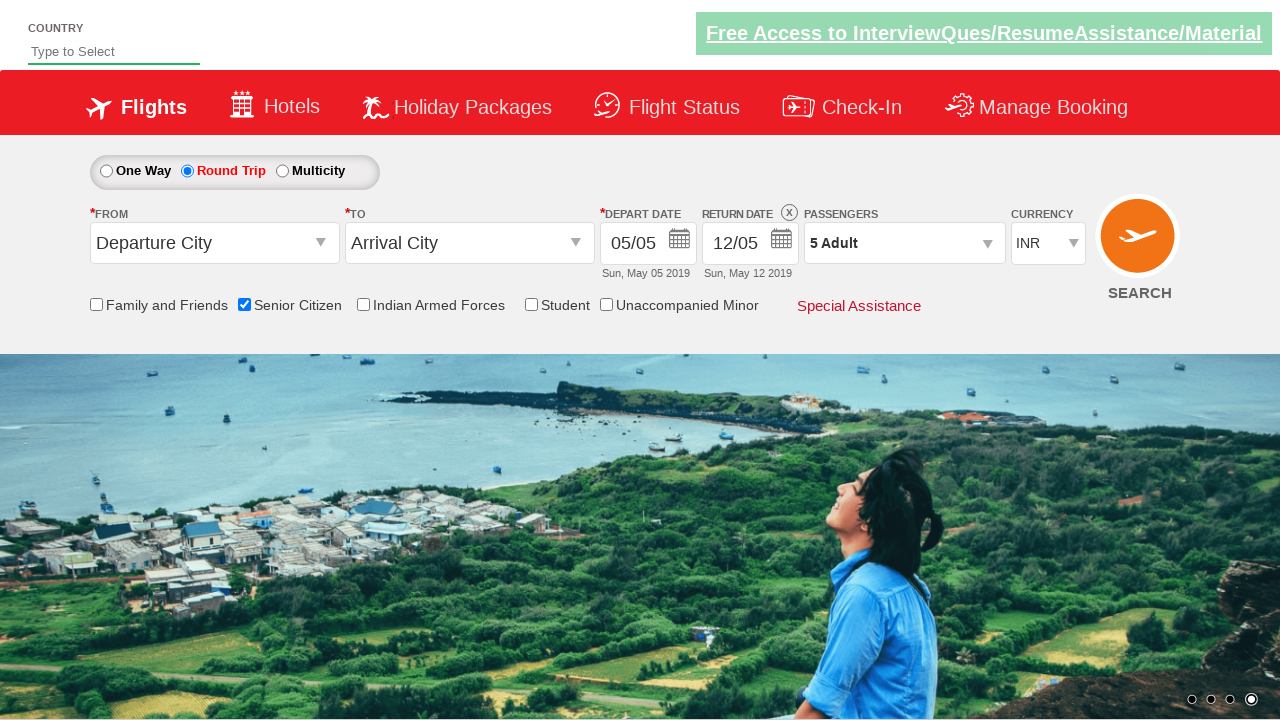